Tests hovering over the third avatar image to verify that user3's name is displayed

Starting URL: http://the-internet.herokuapp.com/hovers

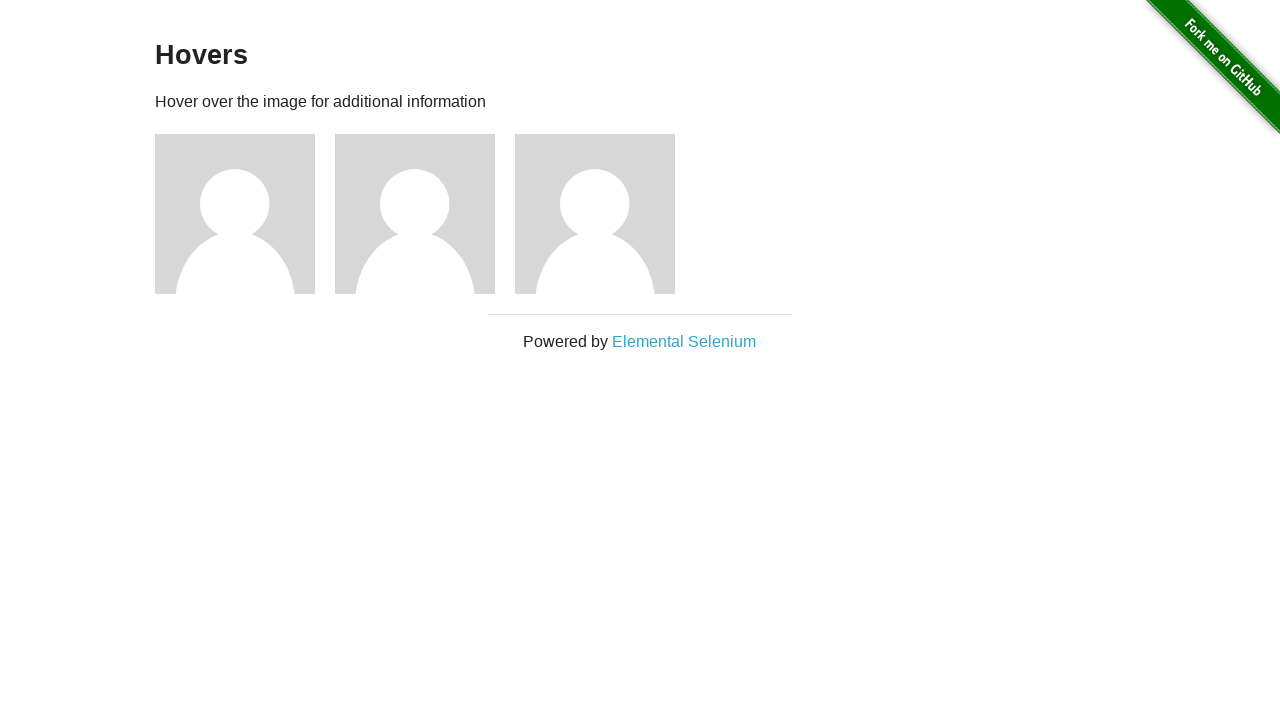

Hovered over third avatar image at (605, 214) on .figure:nth-child(5)
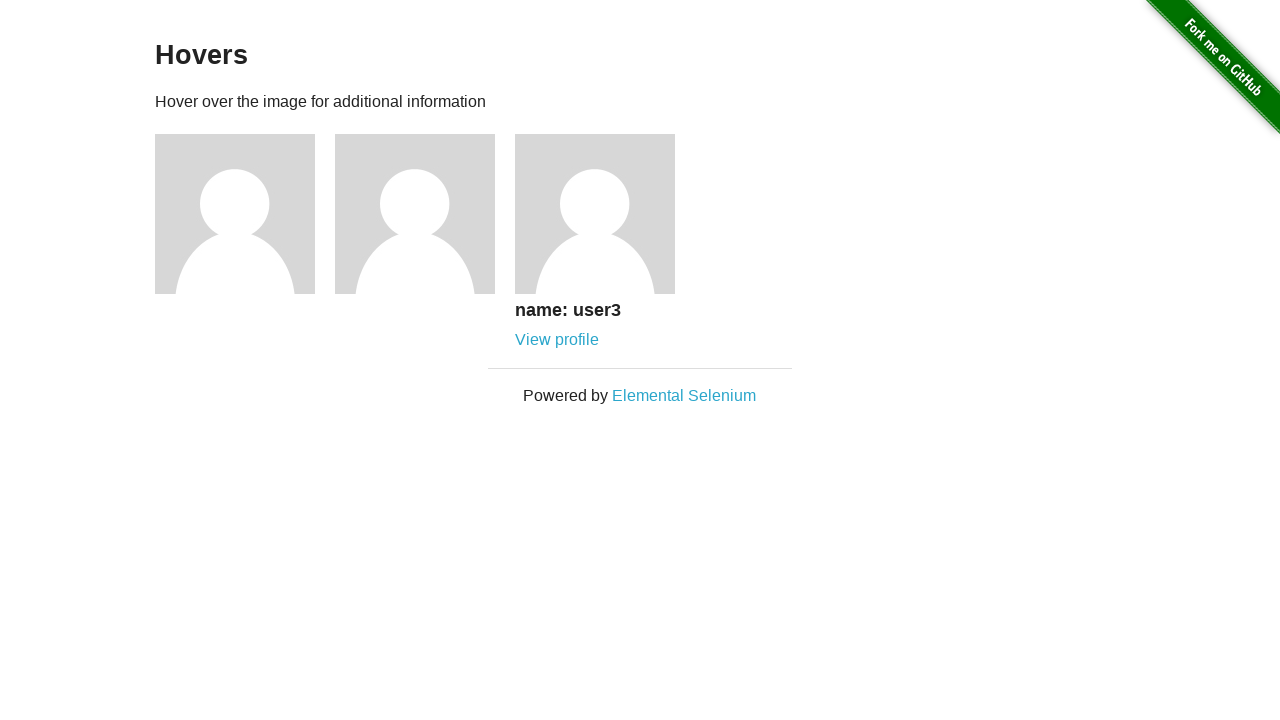

Verified that user3's name is displayed after hovering
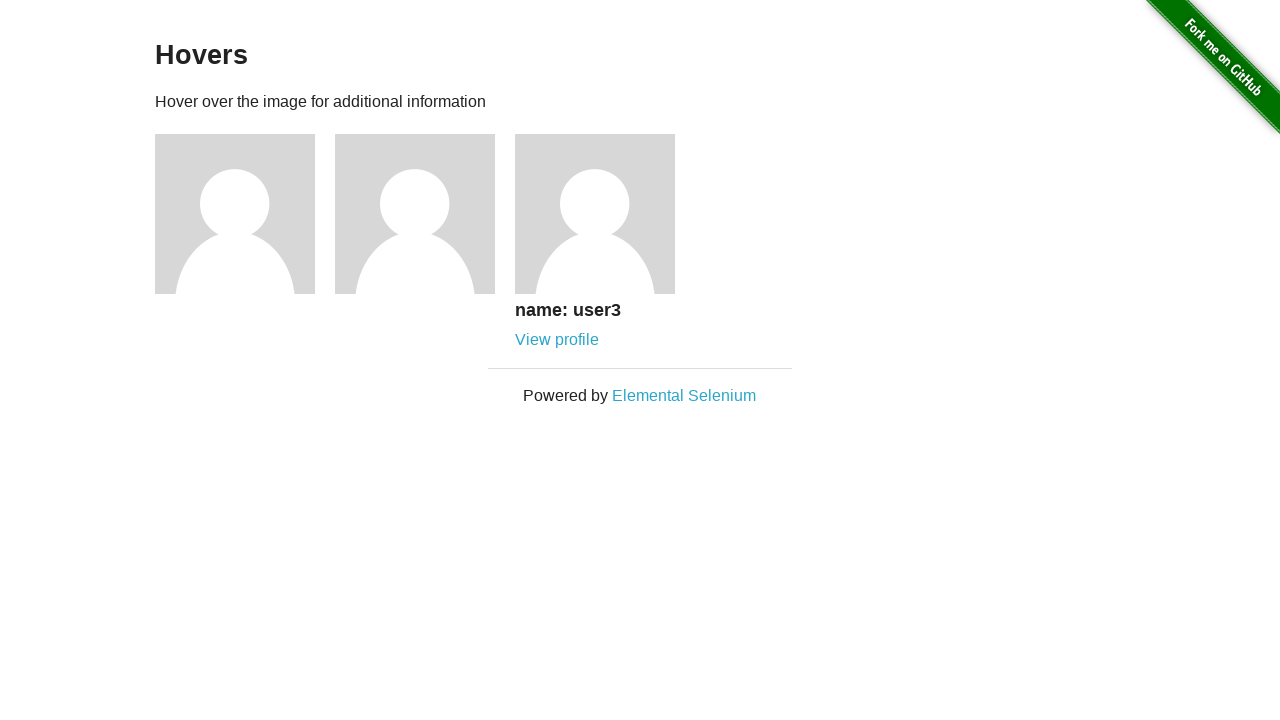

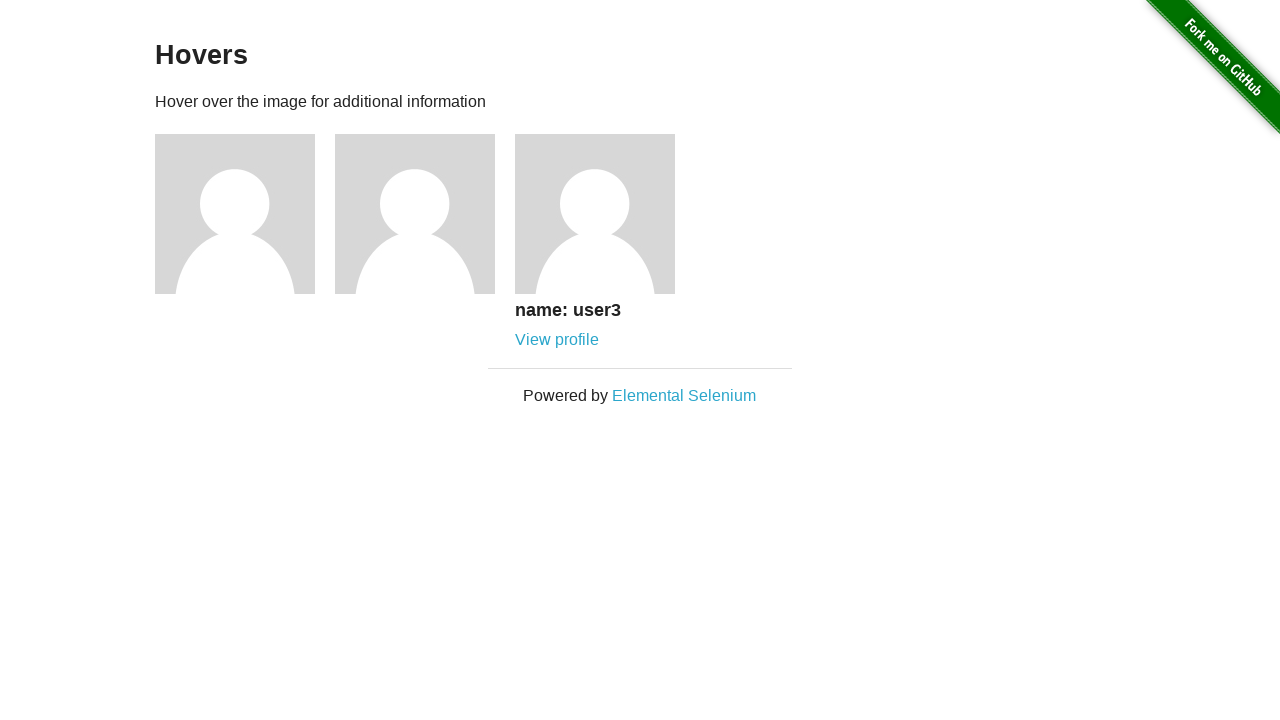